Navigates to test automation practice site for keyboard actions testing (empty test body)

Starting URL: https://testautomationpractice.blogspot.com/

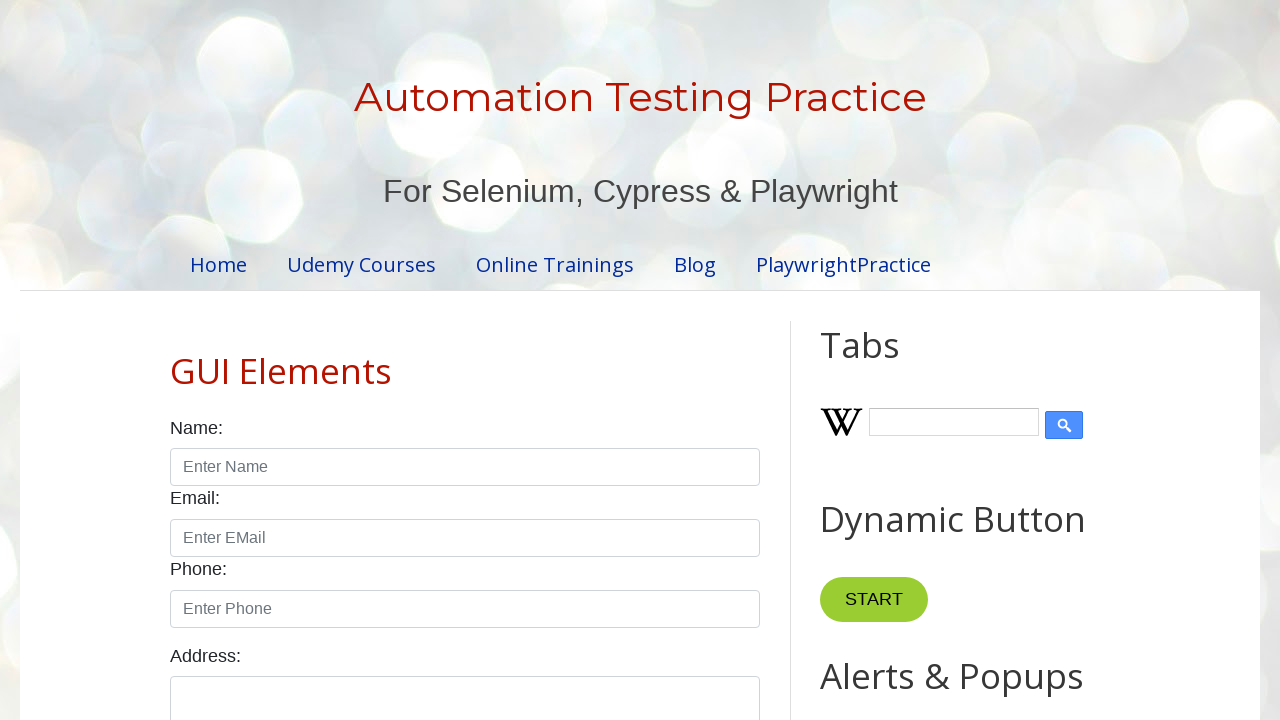

Navigated to test automation practice site for keyboard actions testing
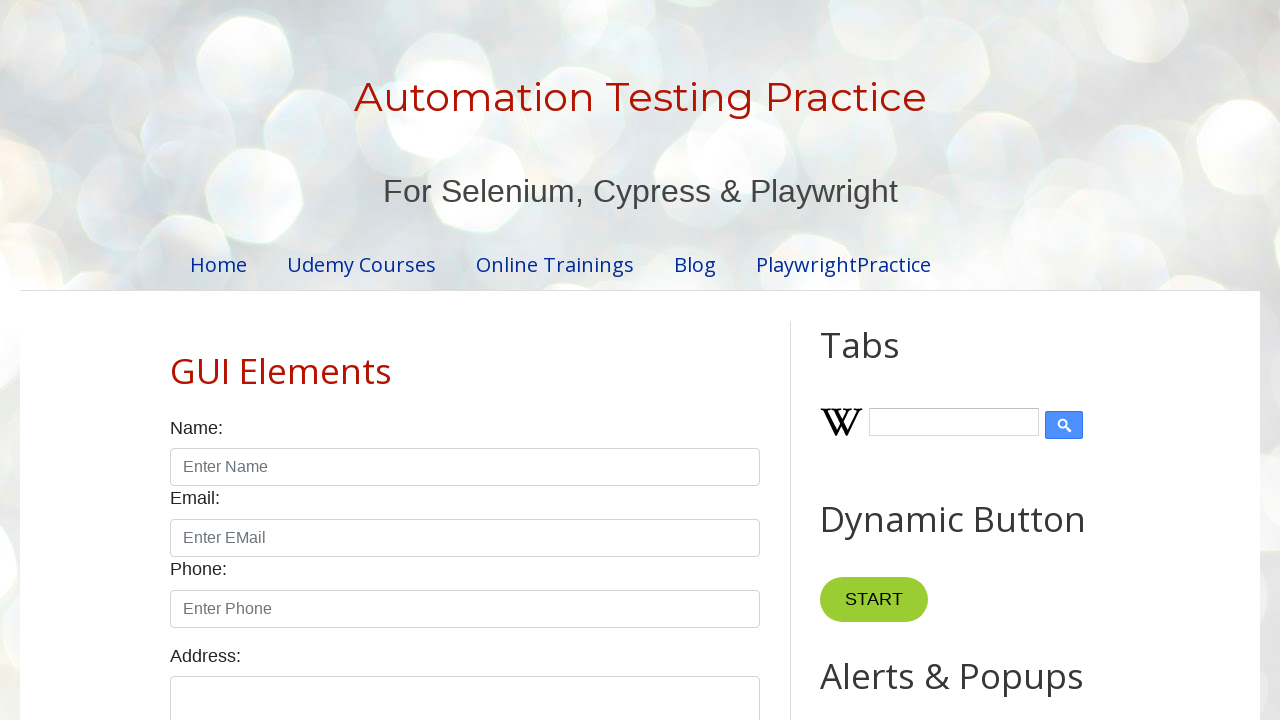

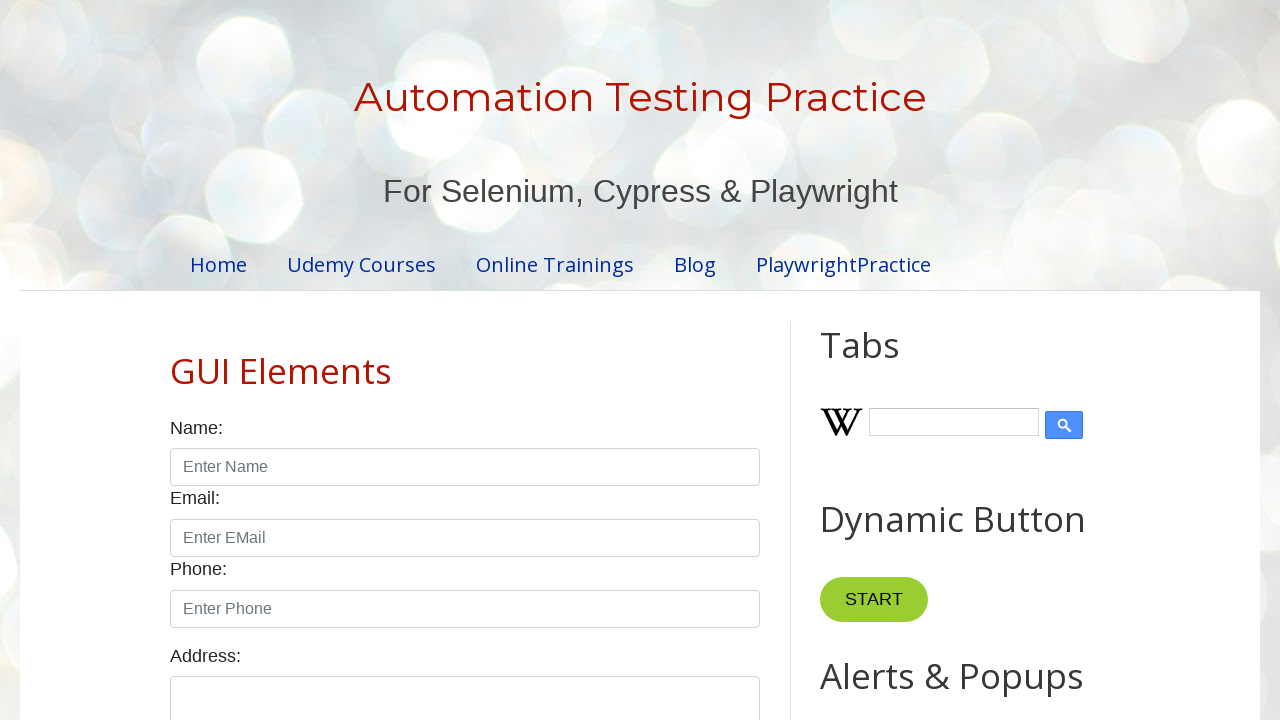